Tests mouse hover and right-click context menu functionality on the automation practice page by hovering over an element and performing a context click on a link

Starting URL: https://rahulshettyacademy.com/AutomationPractice/

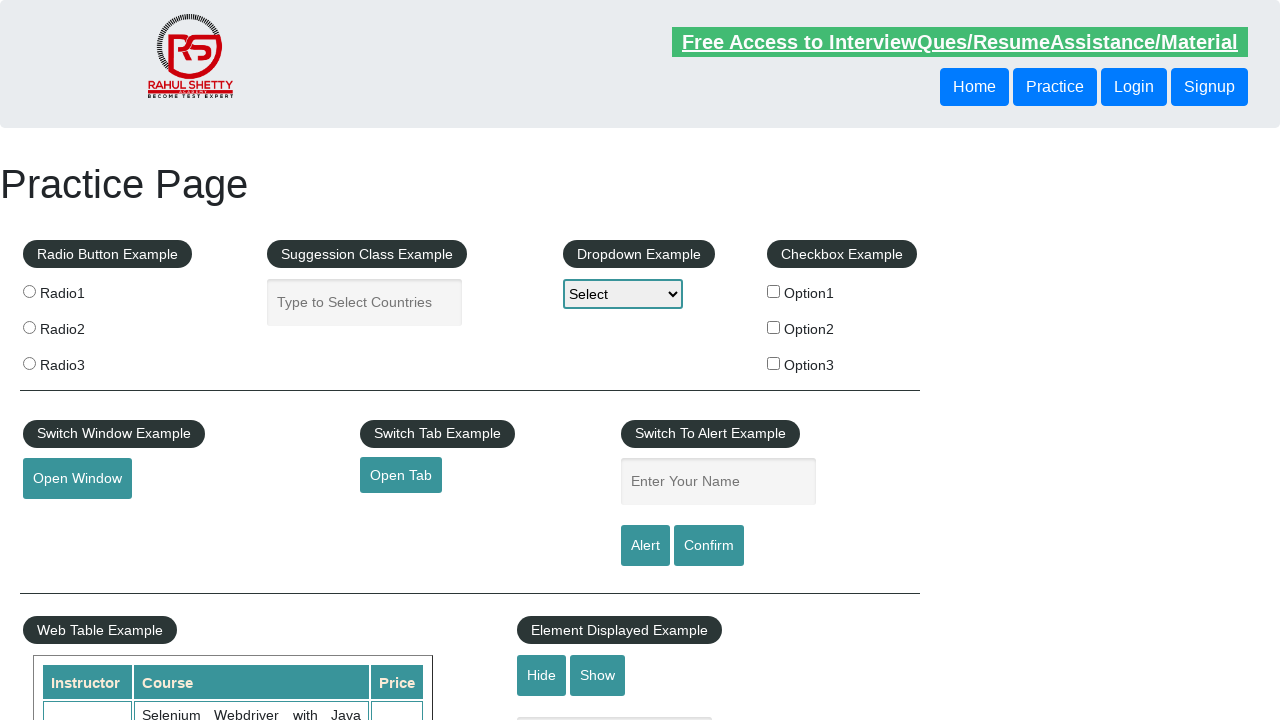

Hovered over the mouse hover element at (83, 361) on #mousehover
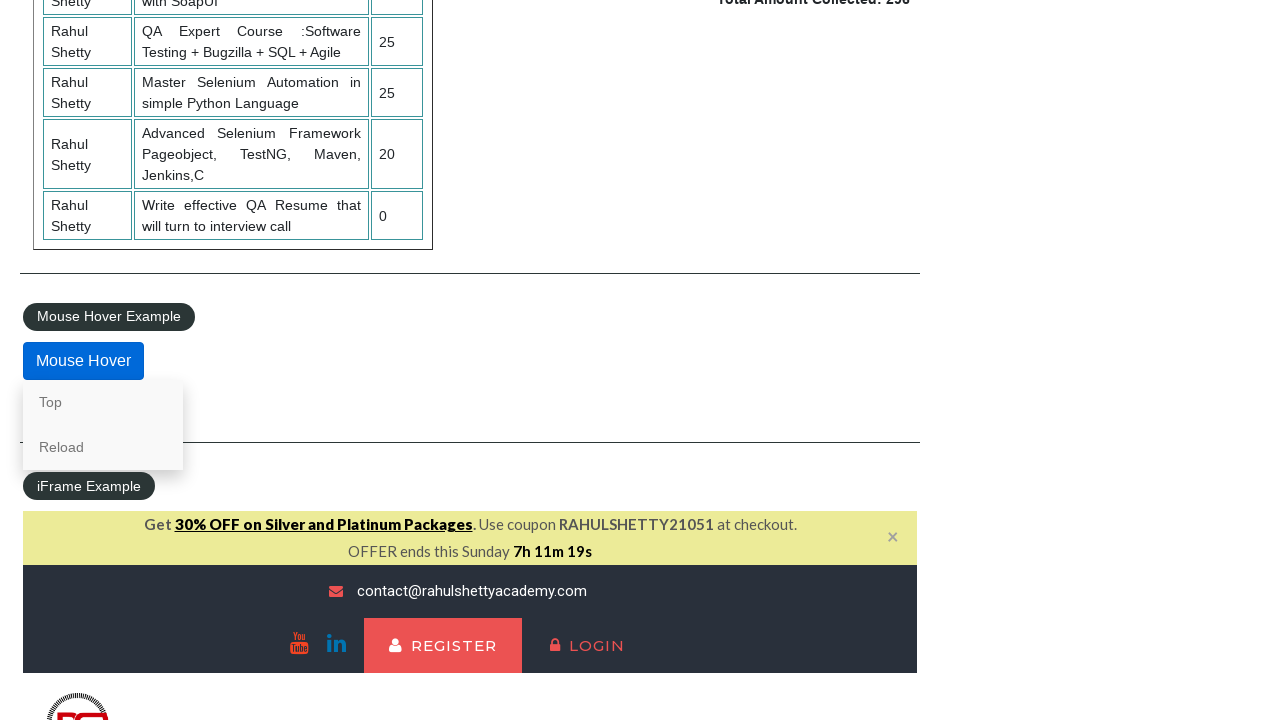

Right-clicked (context click) on the 'Top' link at (103, 402) on a:text('Top')
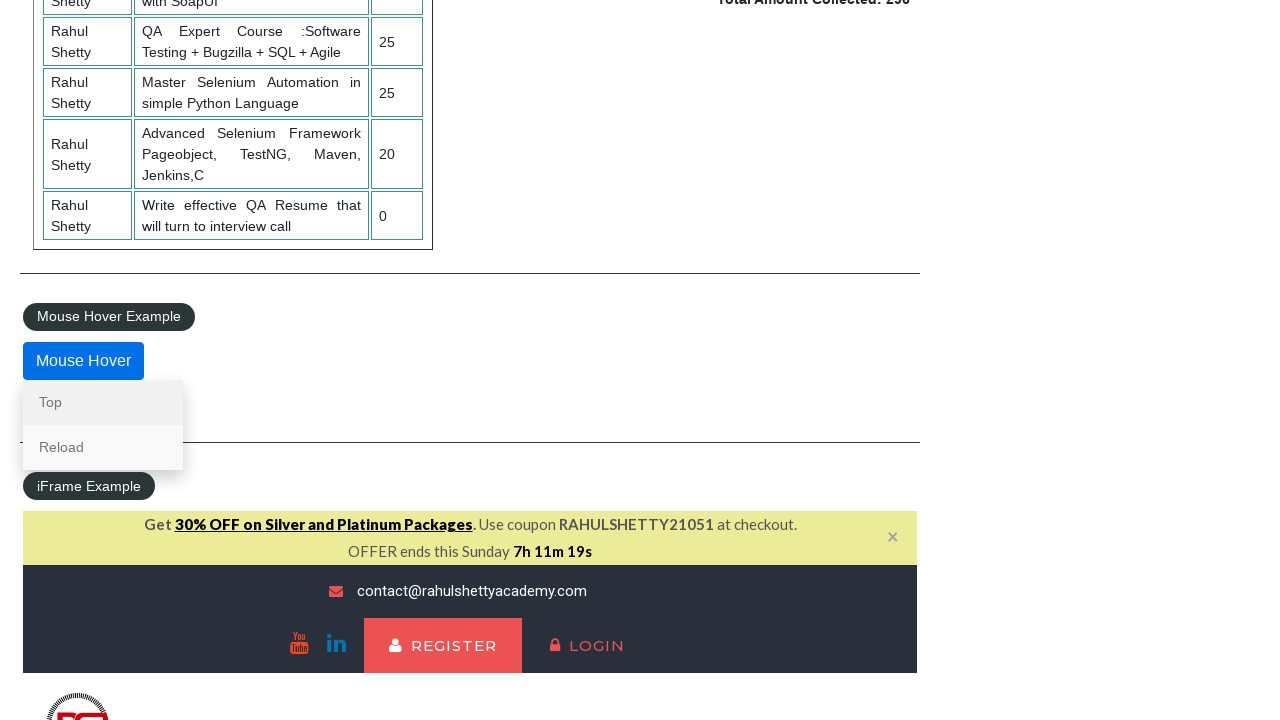

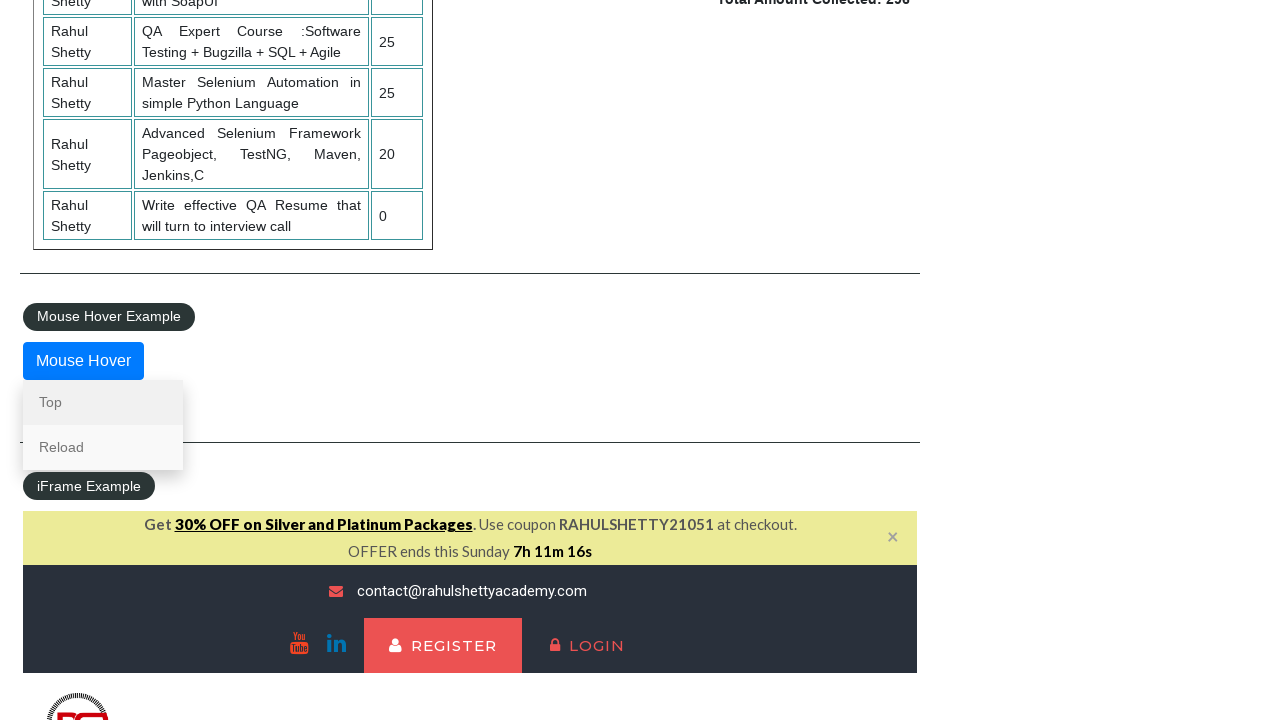